Tests iframe handling by switching between single iframe and nested iframes, filling text inputs within each frame context

Starting URL: http://demo.automationtesting.in/Frames.html

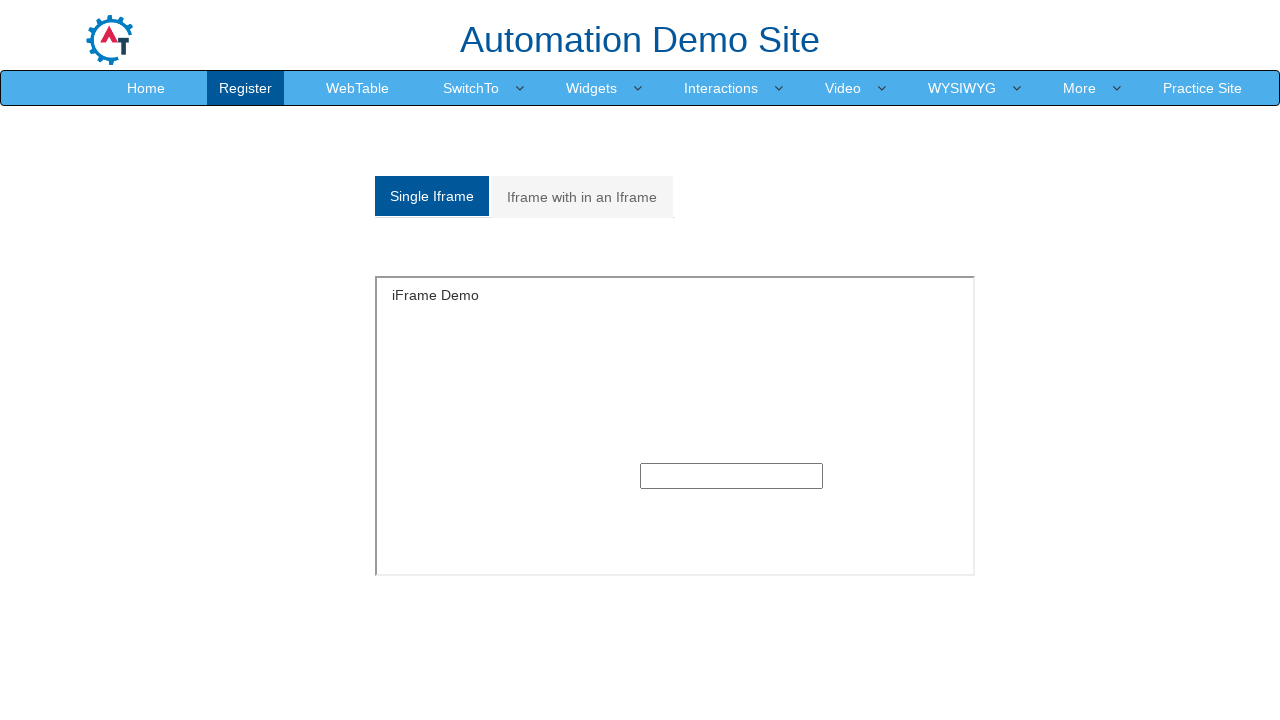

Clicked on 'Single Iframe' tab at (432, 196) on xpath=//a[text()='Single Iframe ']
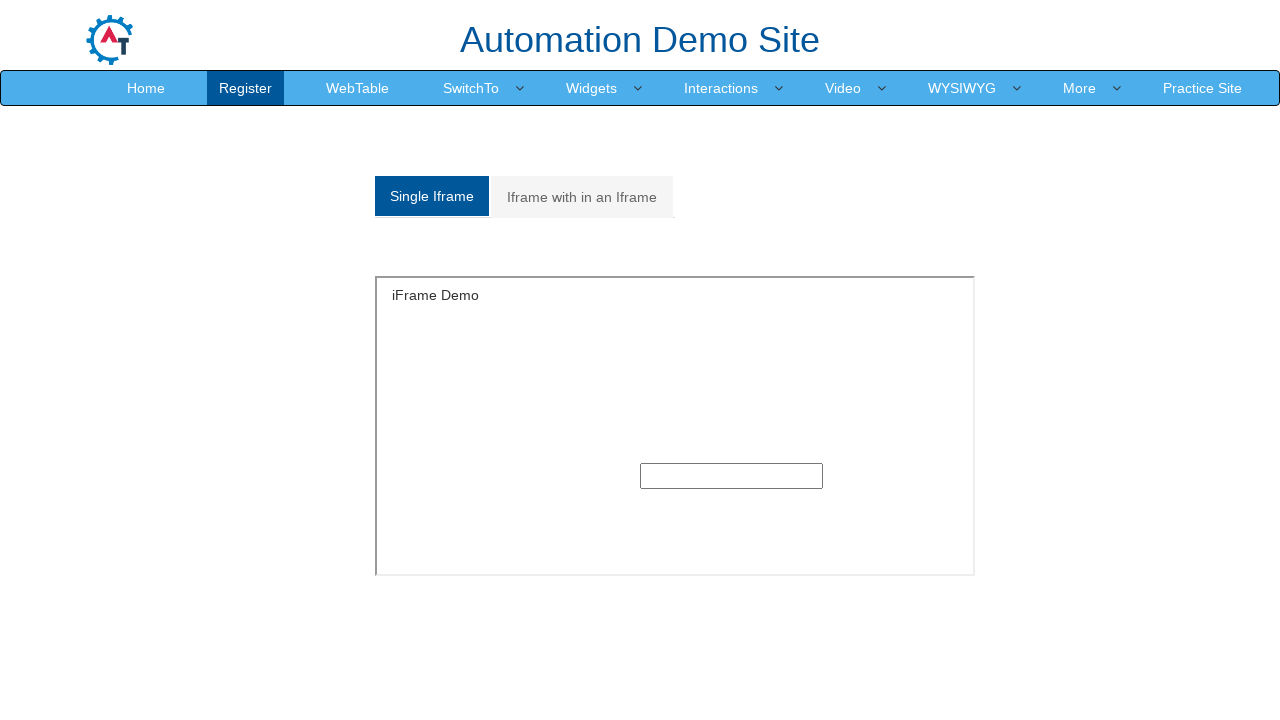

Located single iframe with ID 'singleframe'
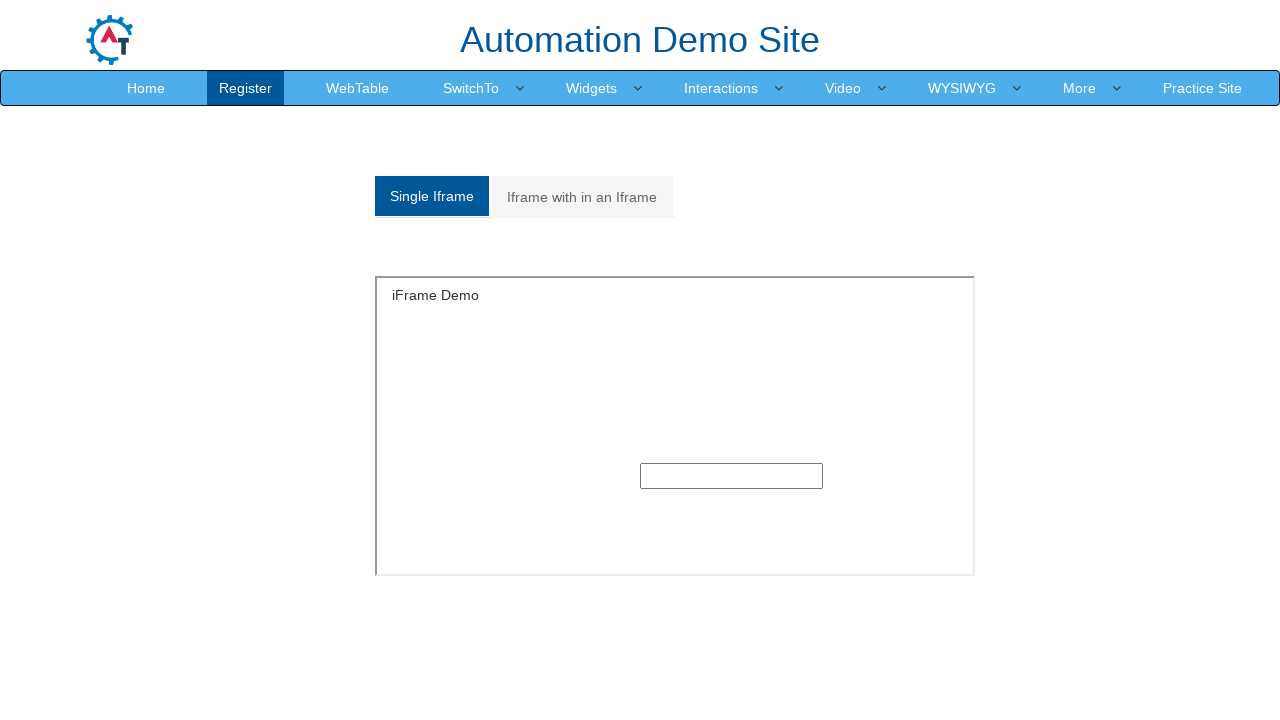

Filled text input in single iframe with 'hitesh' on #singleframe >> internal:control=enter-frame >> input[type='text']
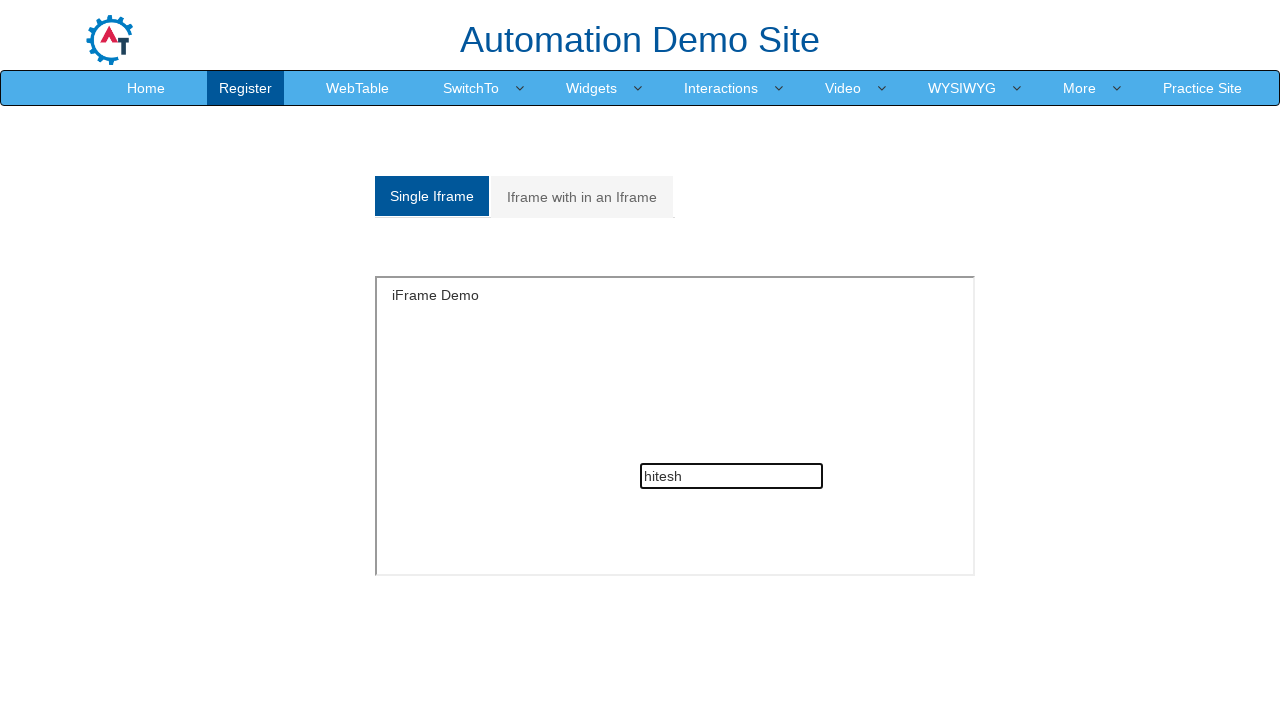

Clicked on 'Iframe with in an Iframe' tab at (582, 197) on xpath=//a[text()='Iframe with in an Iframe']
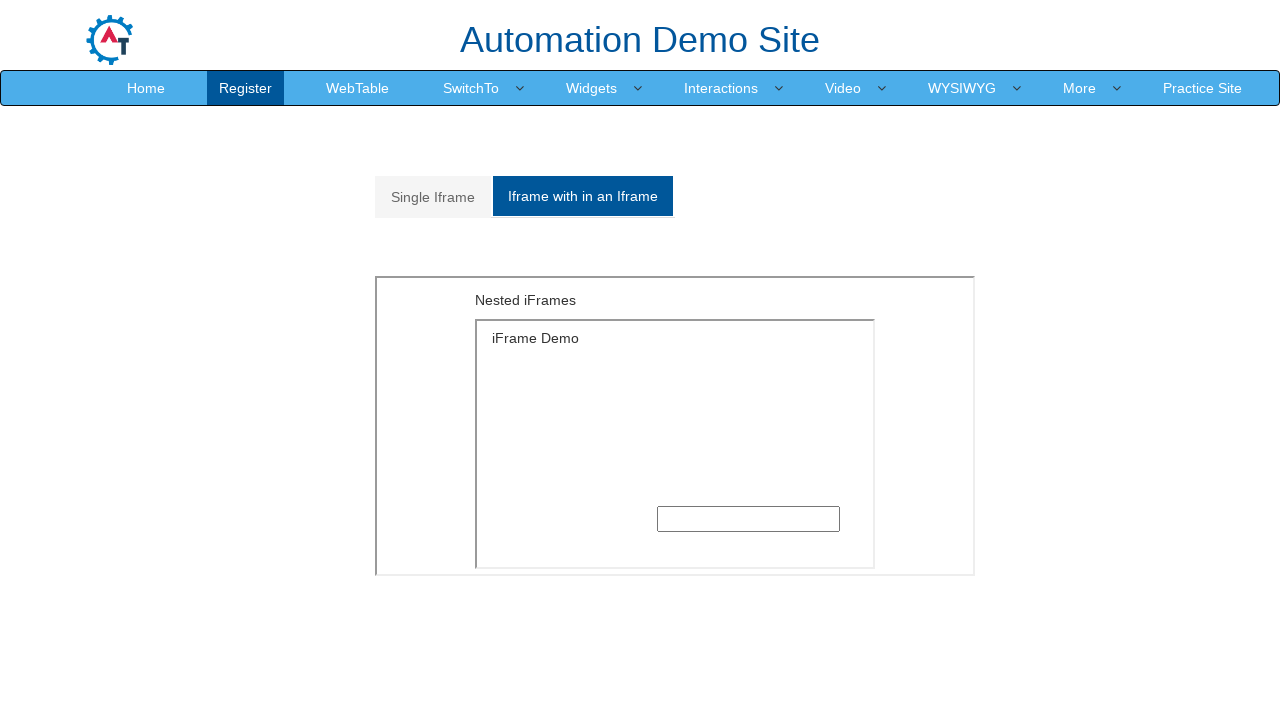

Located outer iframe with style 'float: left;height: 300px;width:600px'
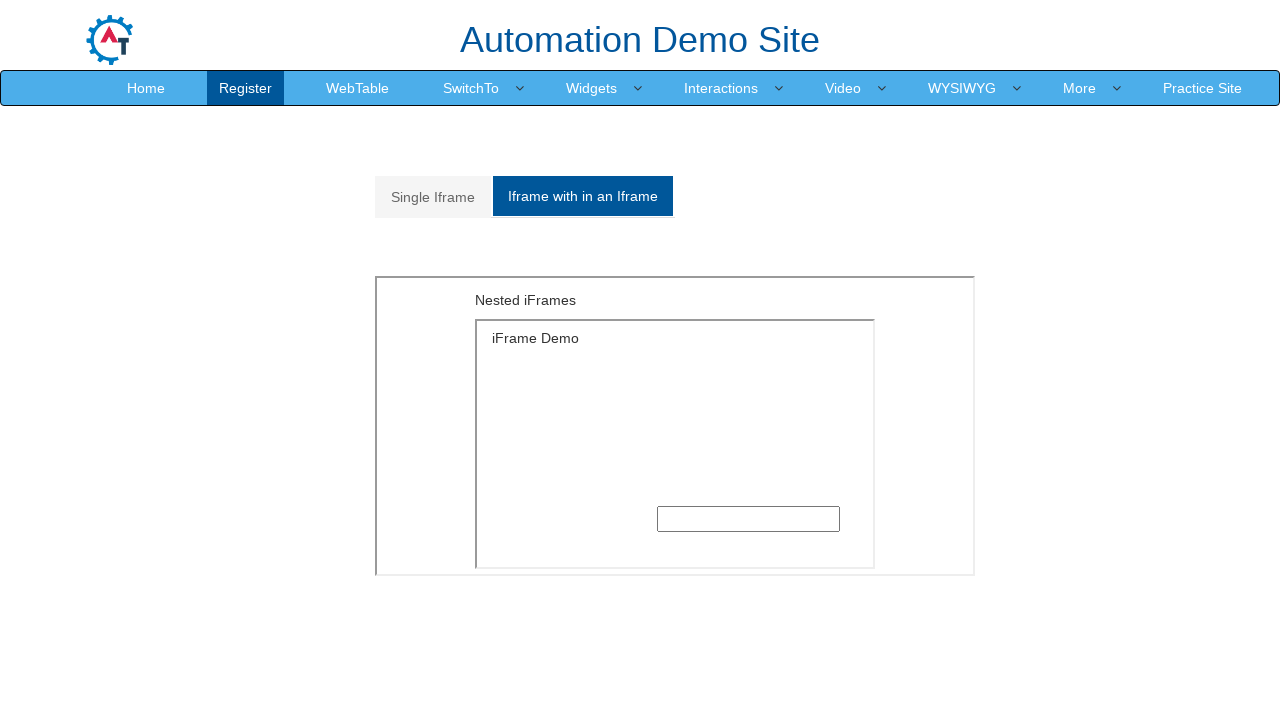

Located inner iframe nested within outer frame with style 'float: left;height: 250px;width: 400px'
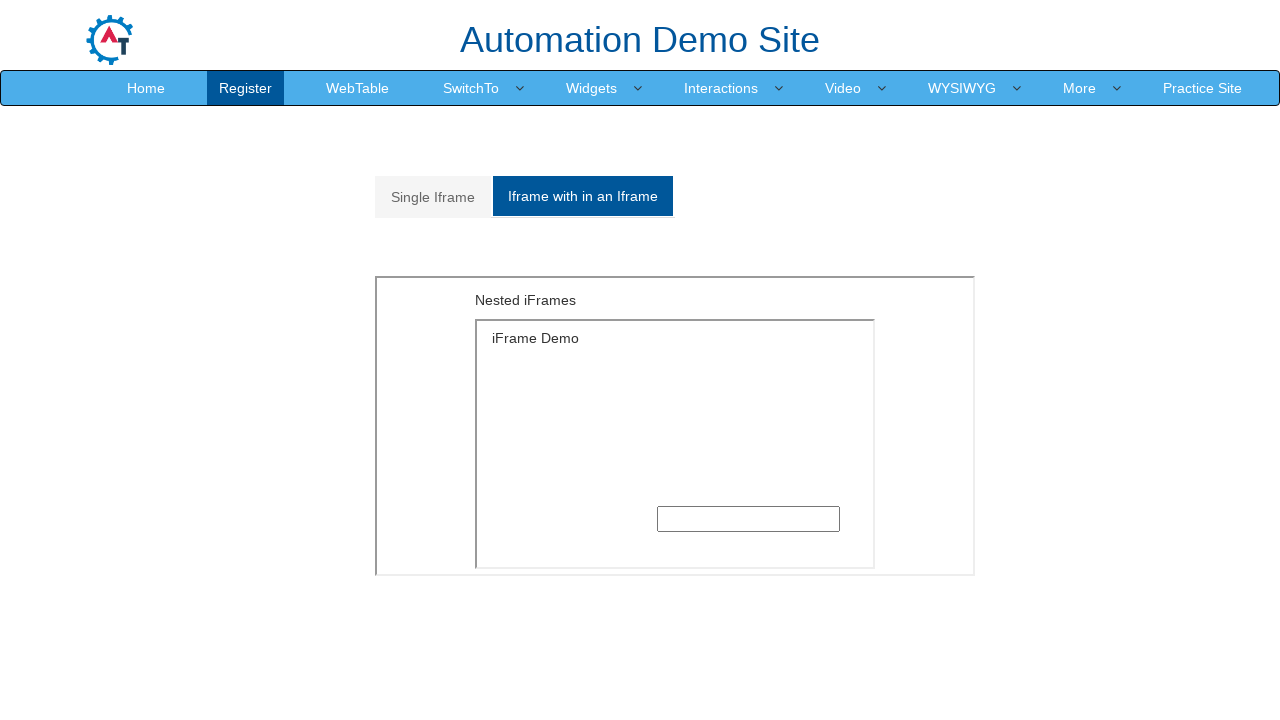

Filled text input in nested iframe with 'testing nested frames' on iframe[style='float: left;height: 300px;width:600px'] >> internal:control=enter-
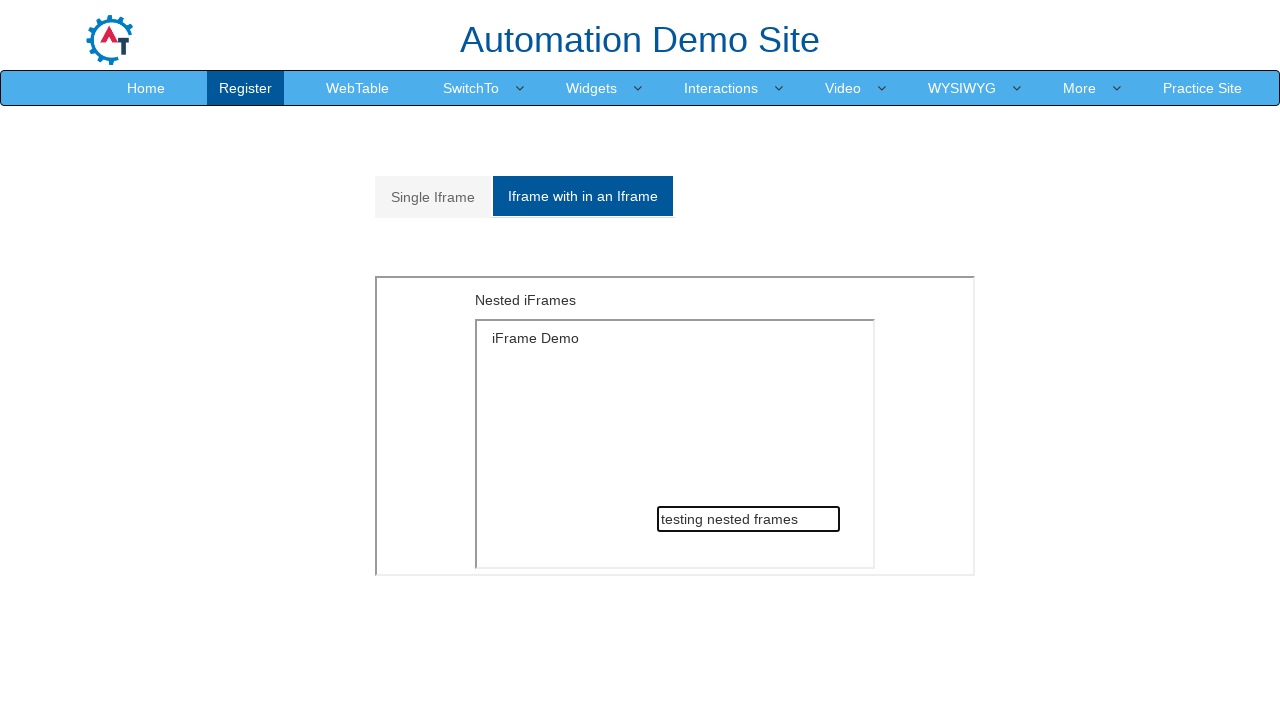

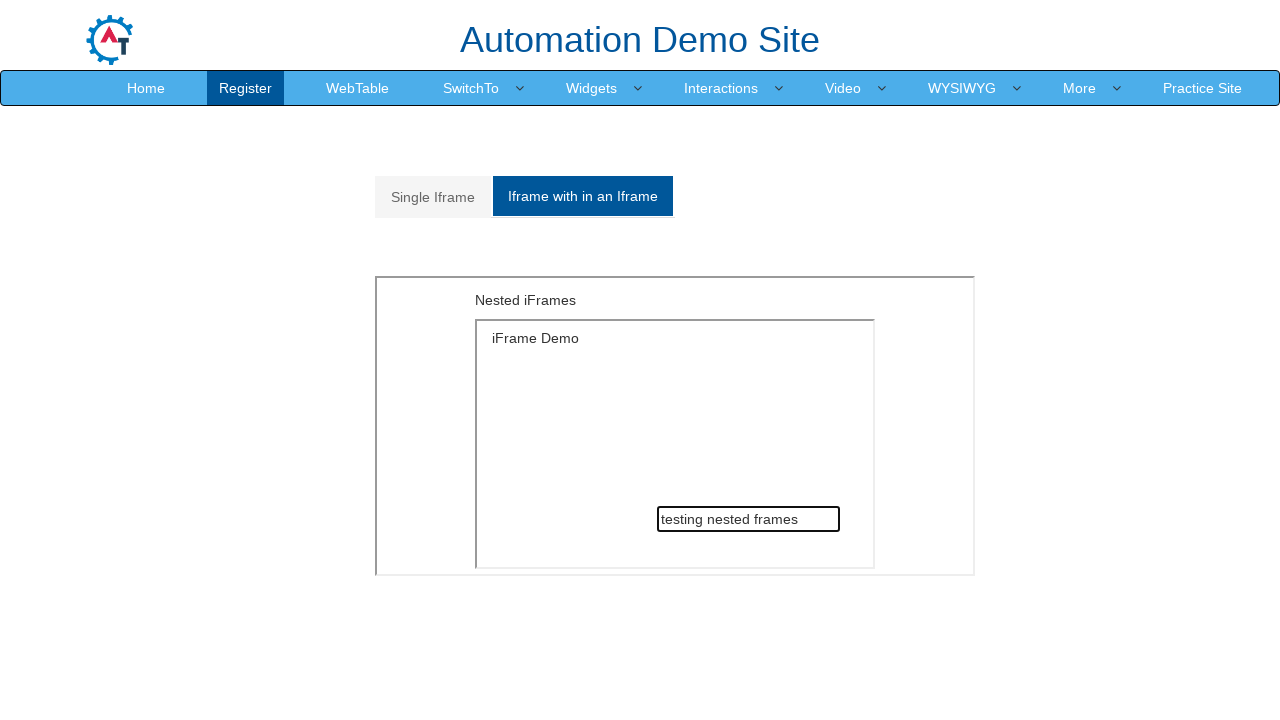